Tests window/tab handling by clicking a button that opens a new window, switching to it, and interacting with elements in the new window

Starting URL: https://skpatro.github.io/demo/links/

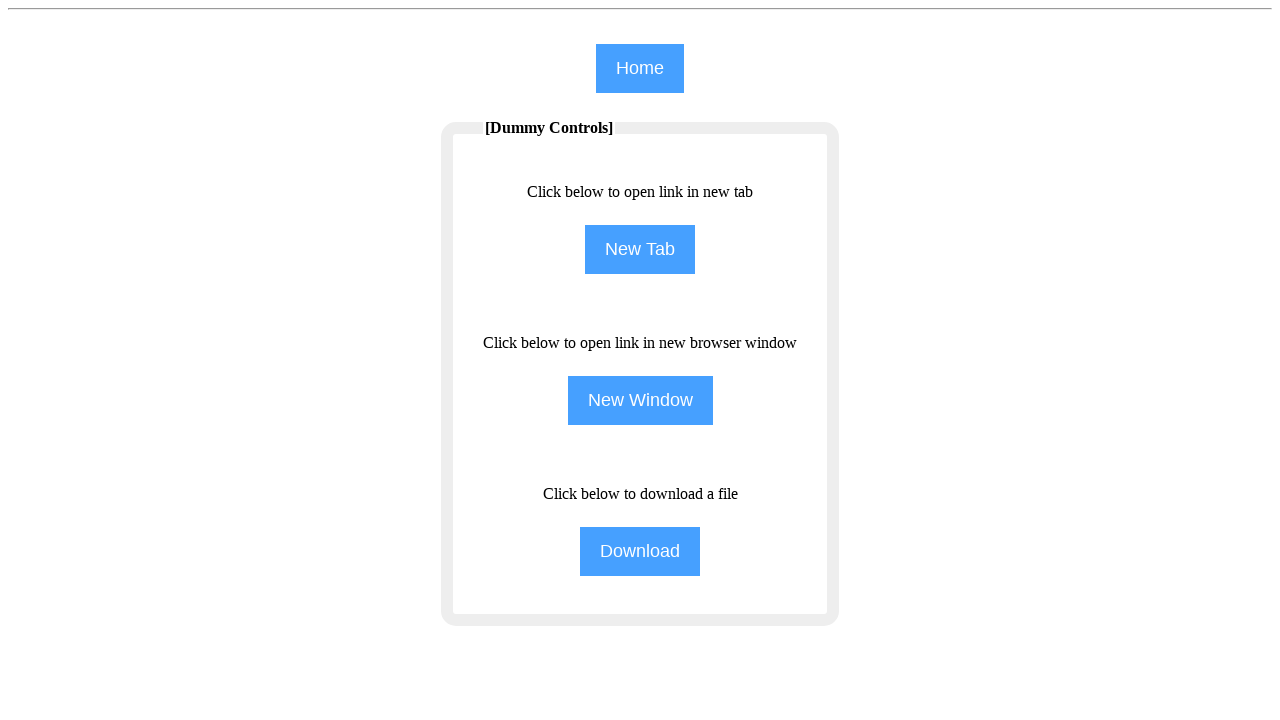

Clicked button to open new window/tab at (640, 250) on (//input[@class='btn'])[2]
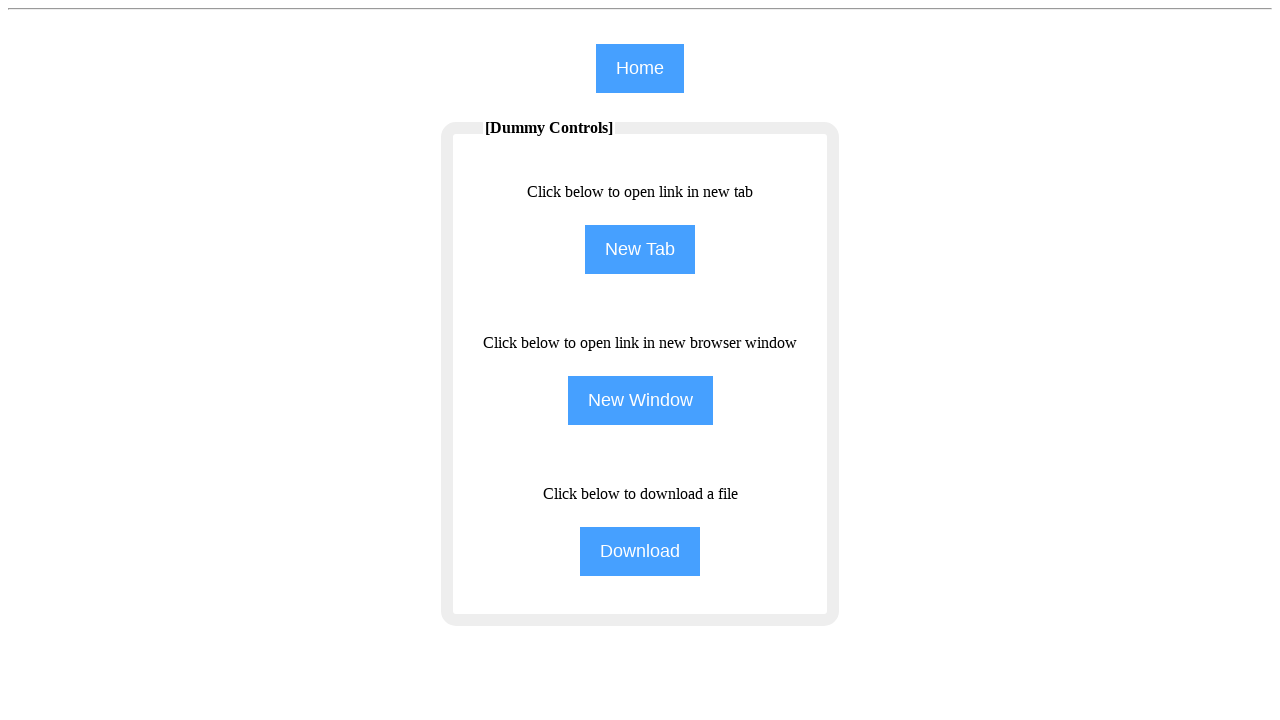

New window/tab opened and captured
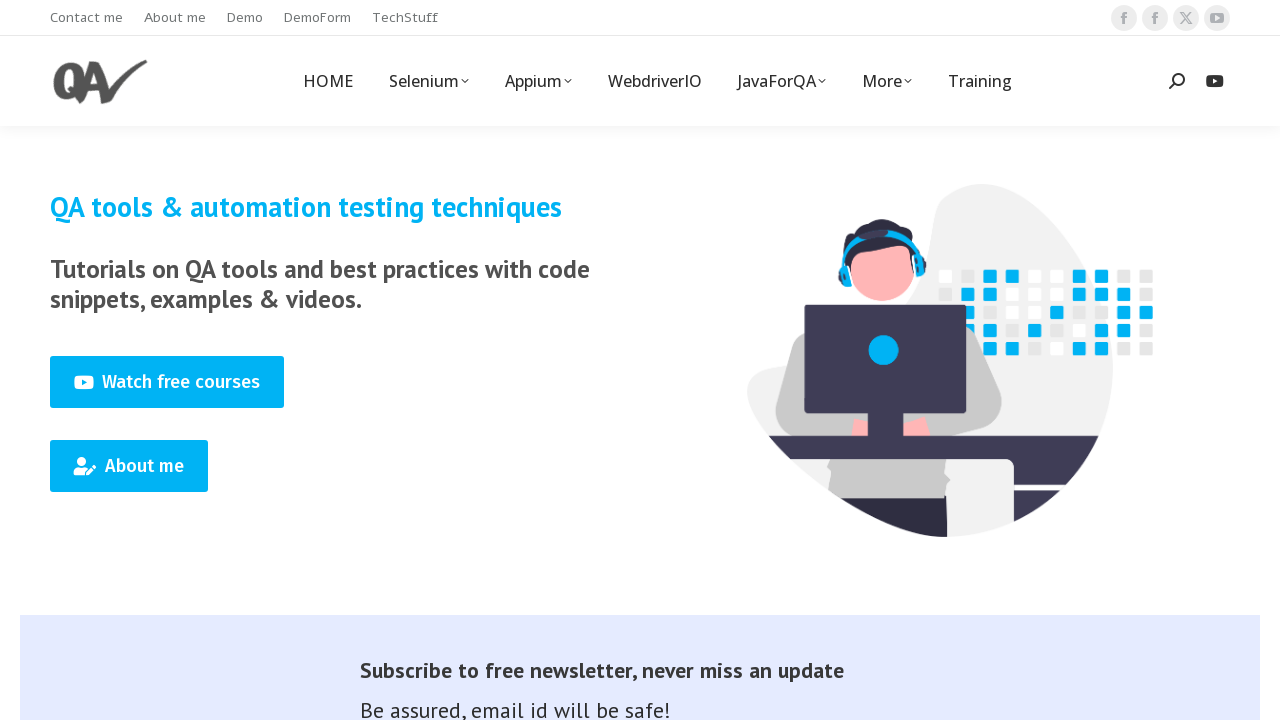

New page loaded completely
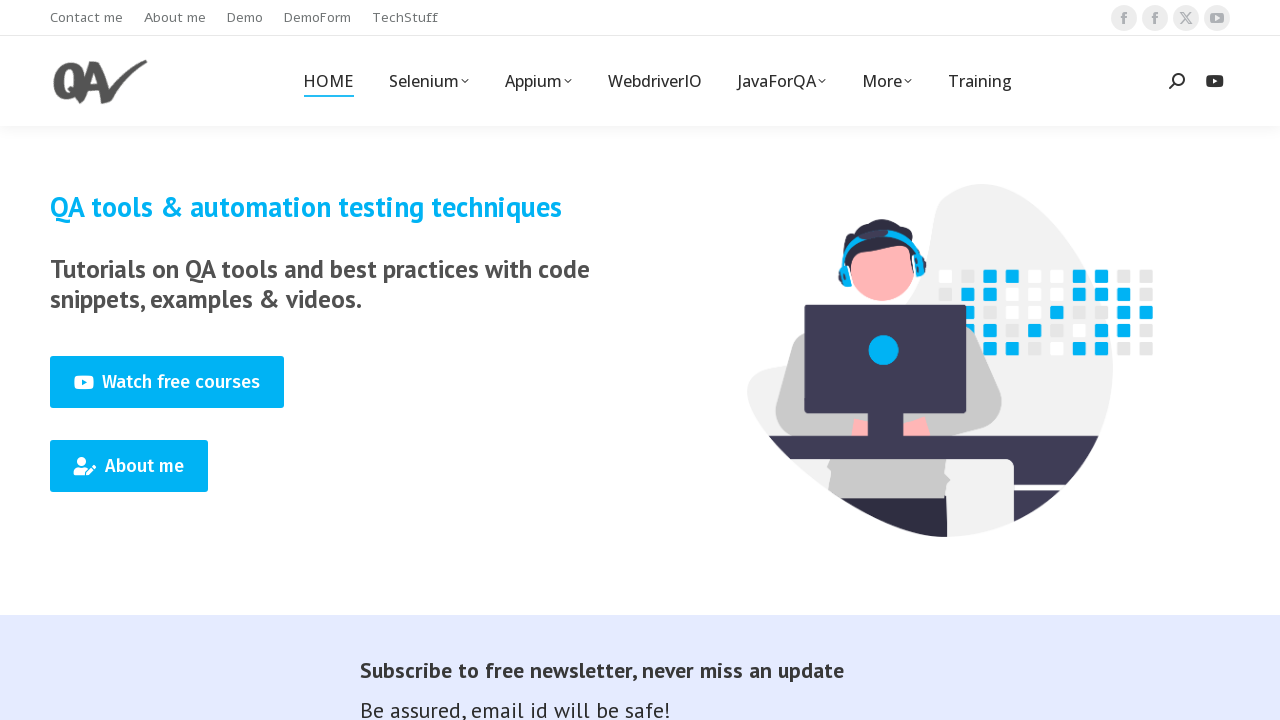

Clicked Training link in new window at (980, 81) on (//span[text()='Training'])[1]
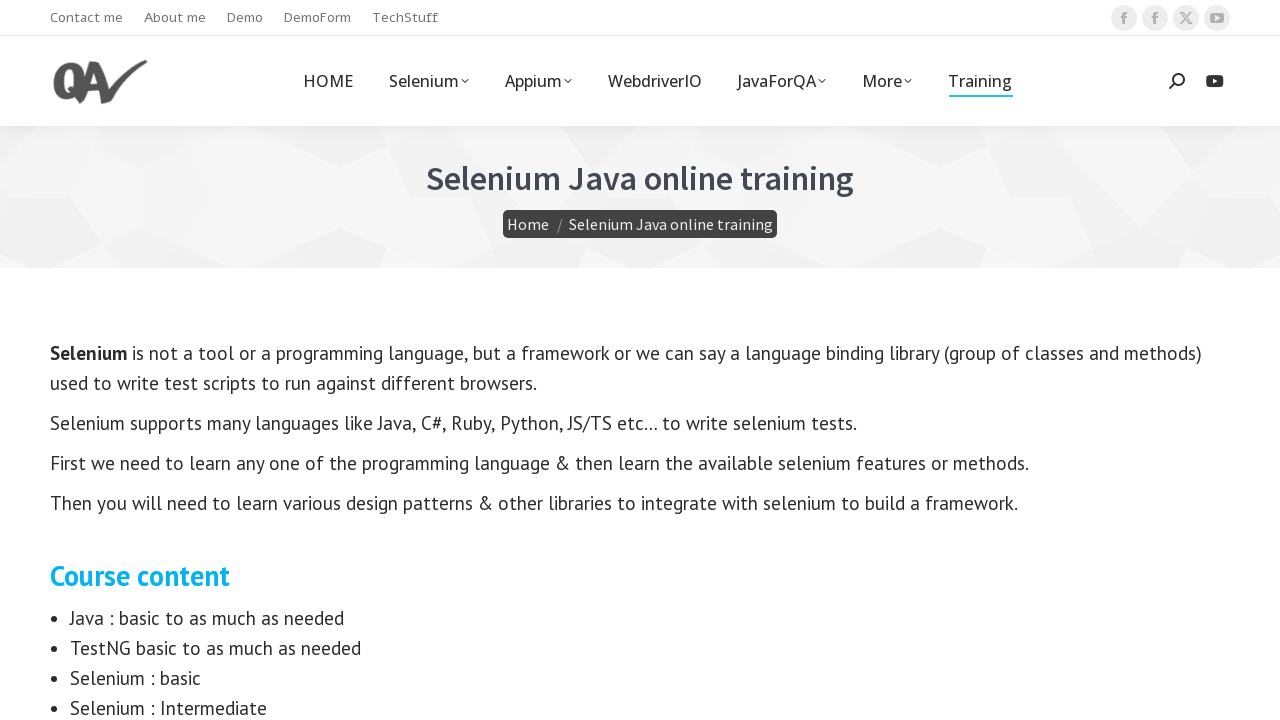

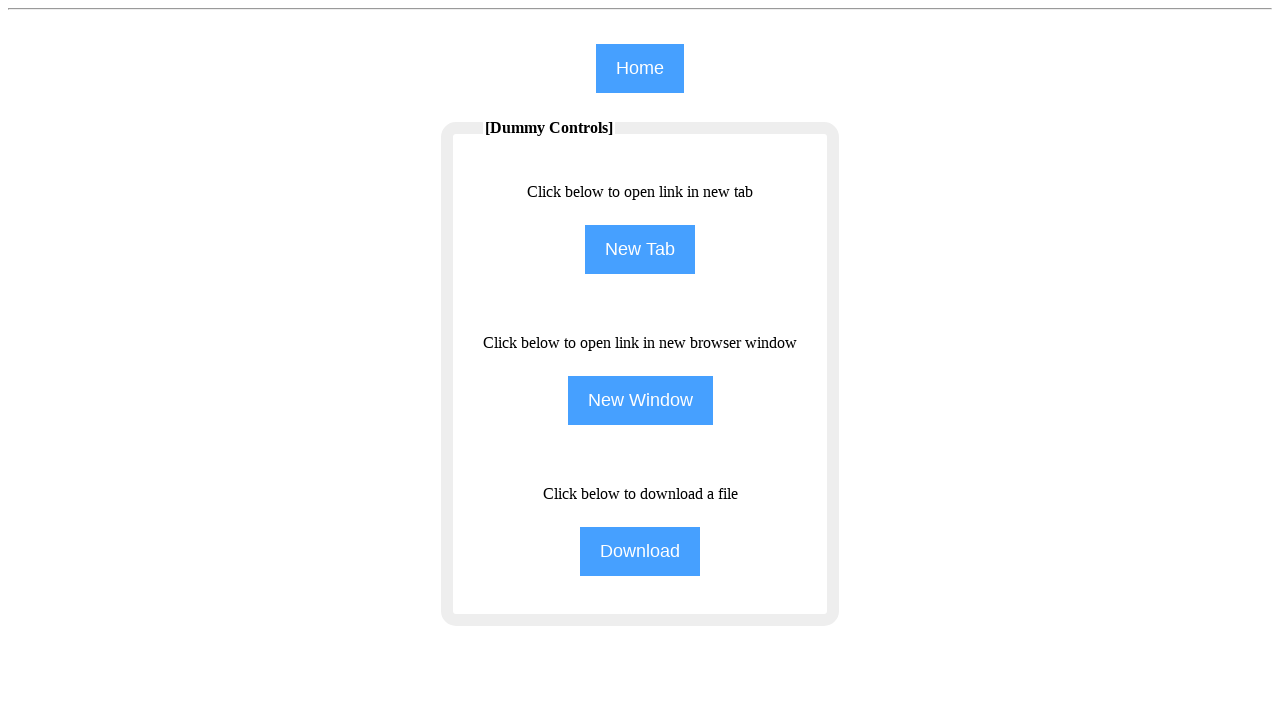